Tests that trailing spaces are removed from todo text on save

Starting URL: https://todomvc.com/examples/typescript-angular/#/

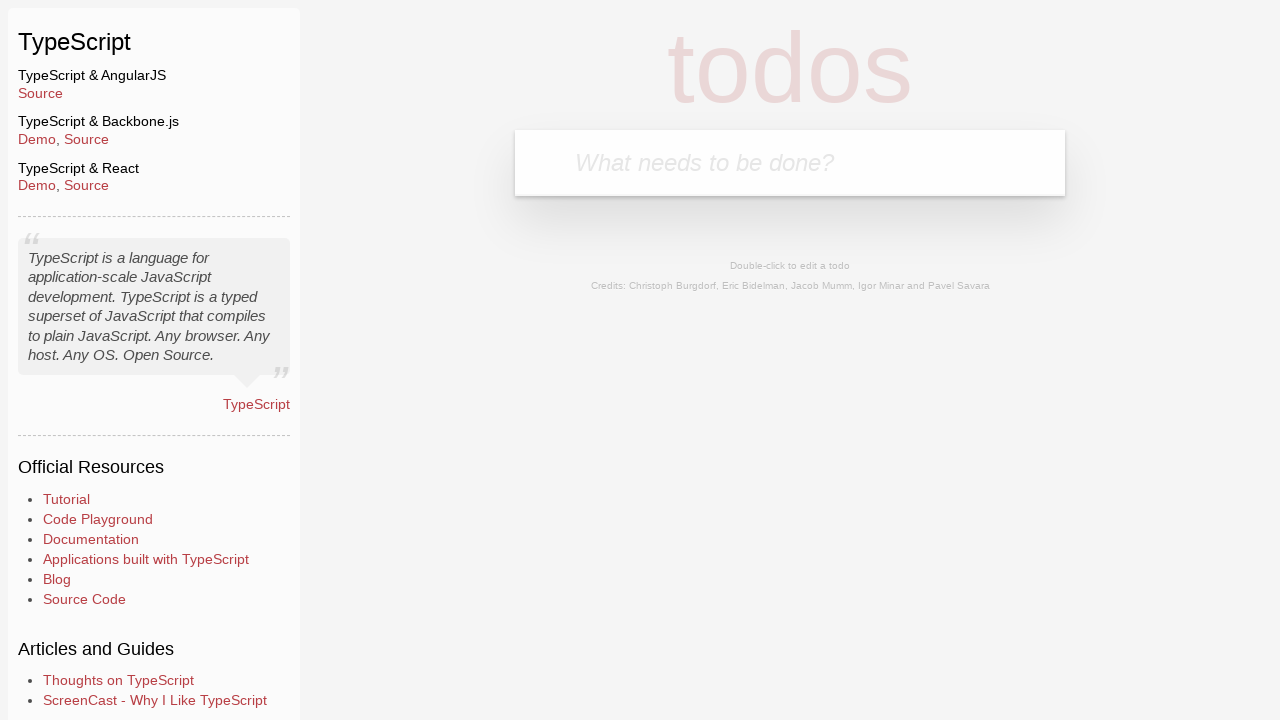

Filled new todo input field with 'Lorem' on .new-todo
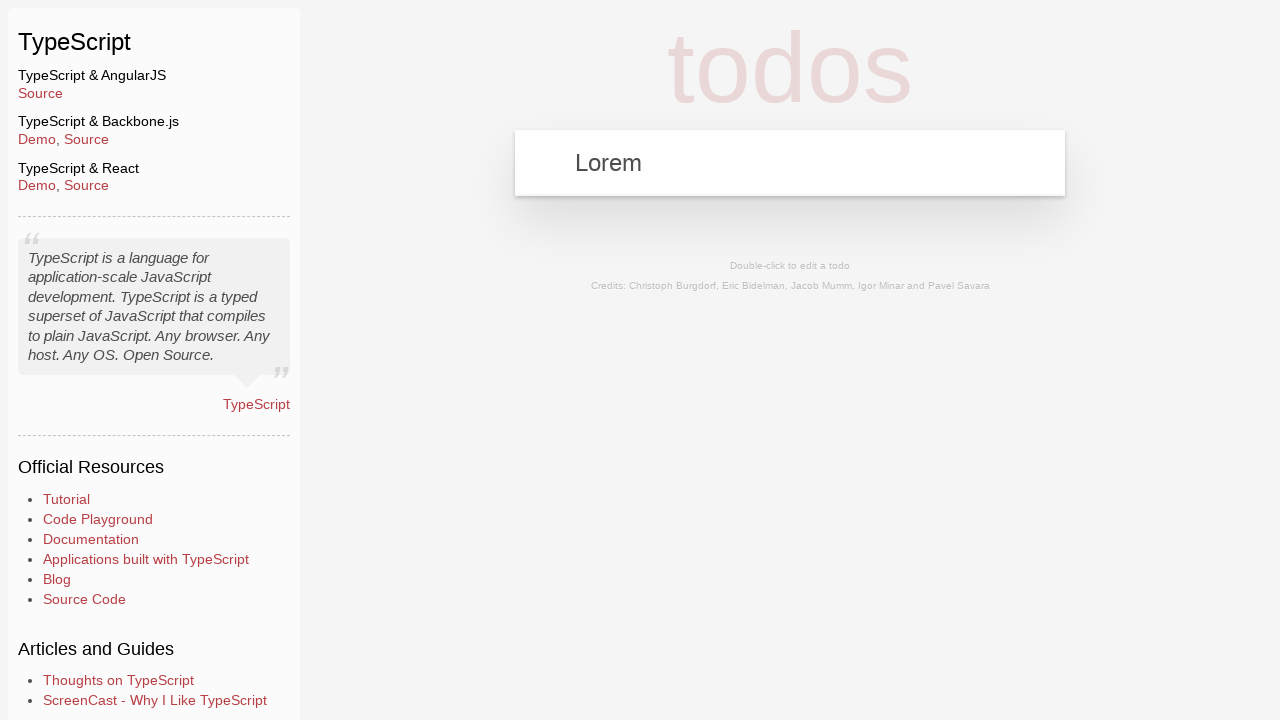

Pressed Enter to create new todo on .new-todo
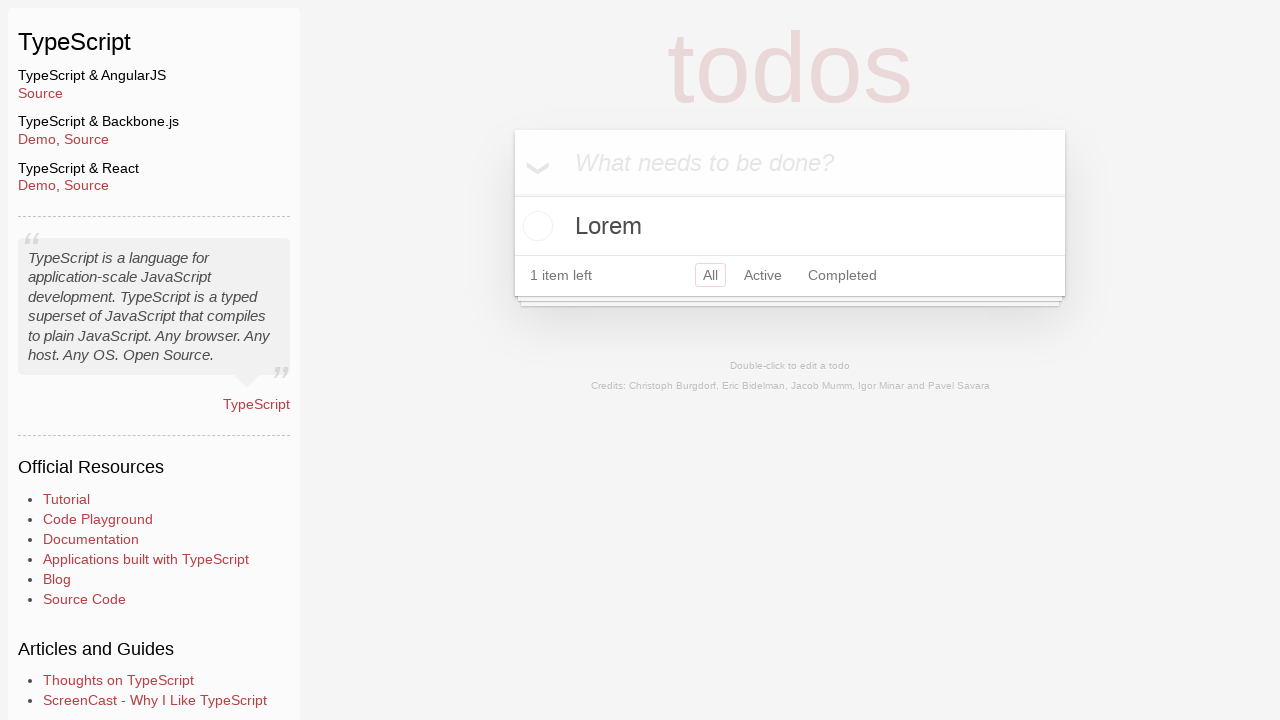

Double-clicked todo item to enter edit mode at (790, 226) on text=Lorem
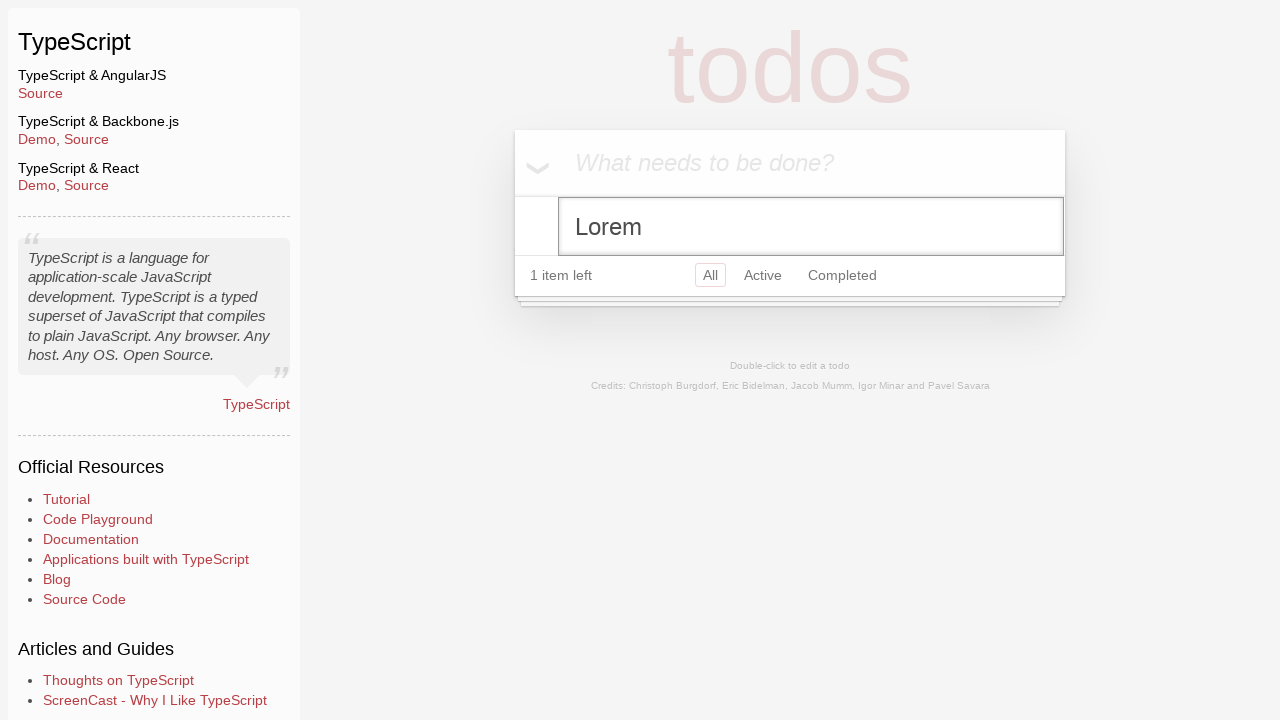

Filled edit field with 'Ipsum' followed by trailing spaces on .todo-list li.editing .edit
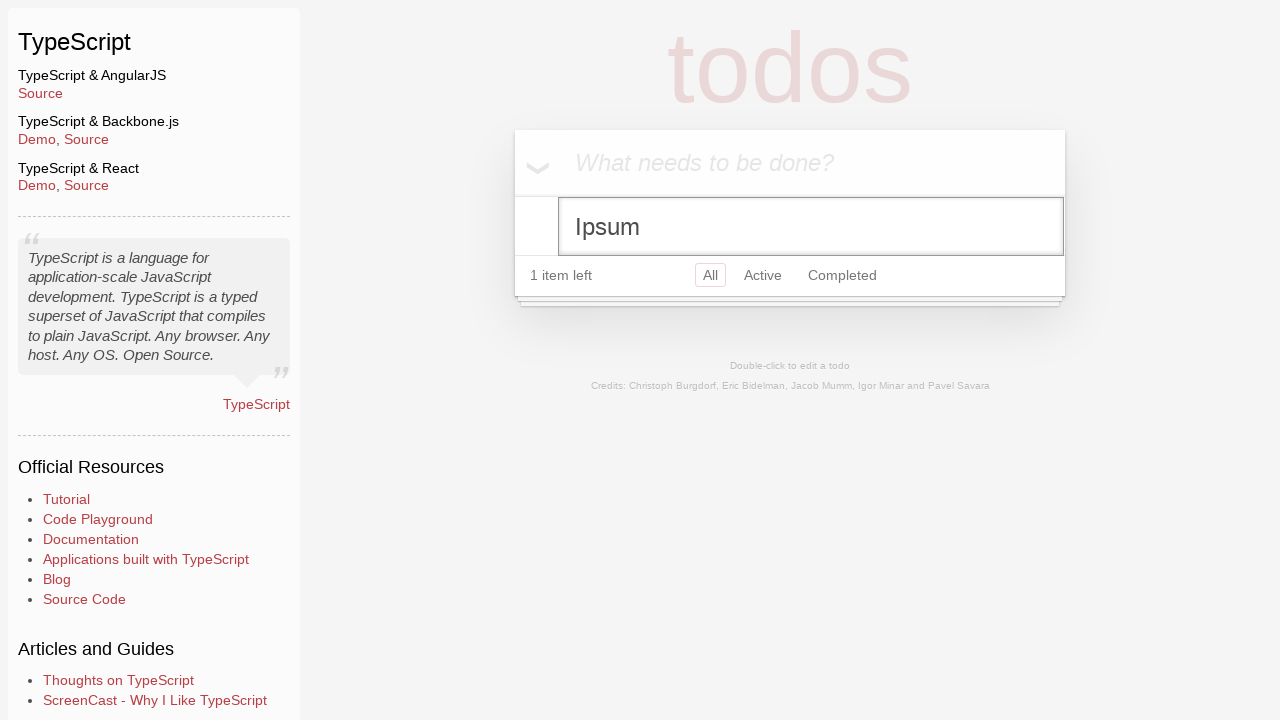

Clicked header to save and exit edit mode at (790, 163) on .header
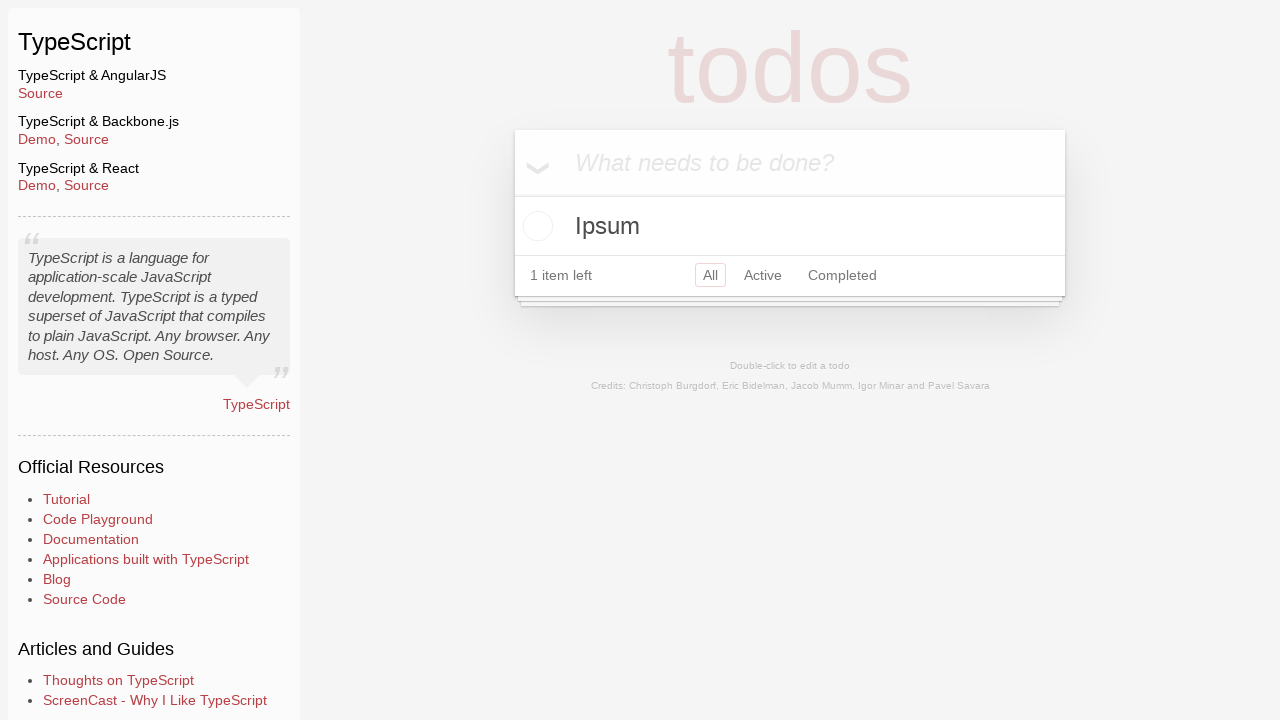

Verified that trailing spaces were removed and 'Ipsum' is displayed
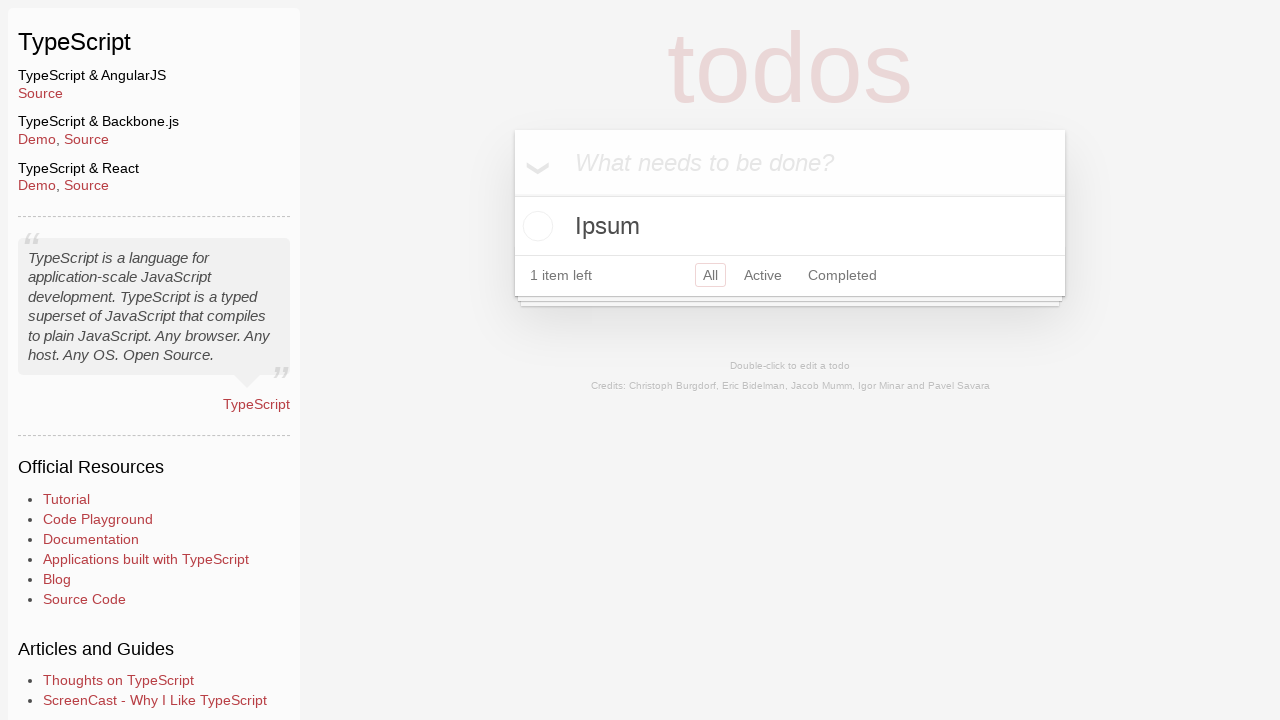

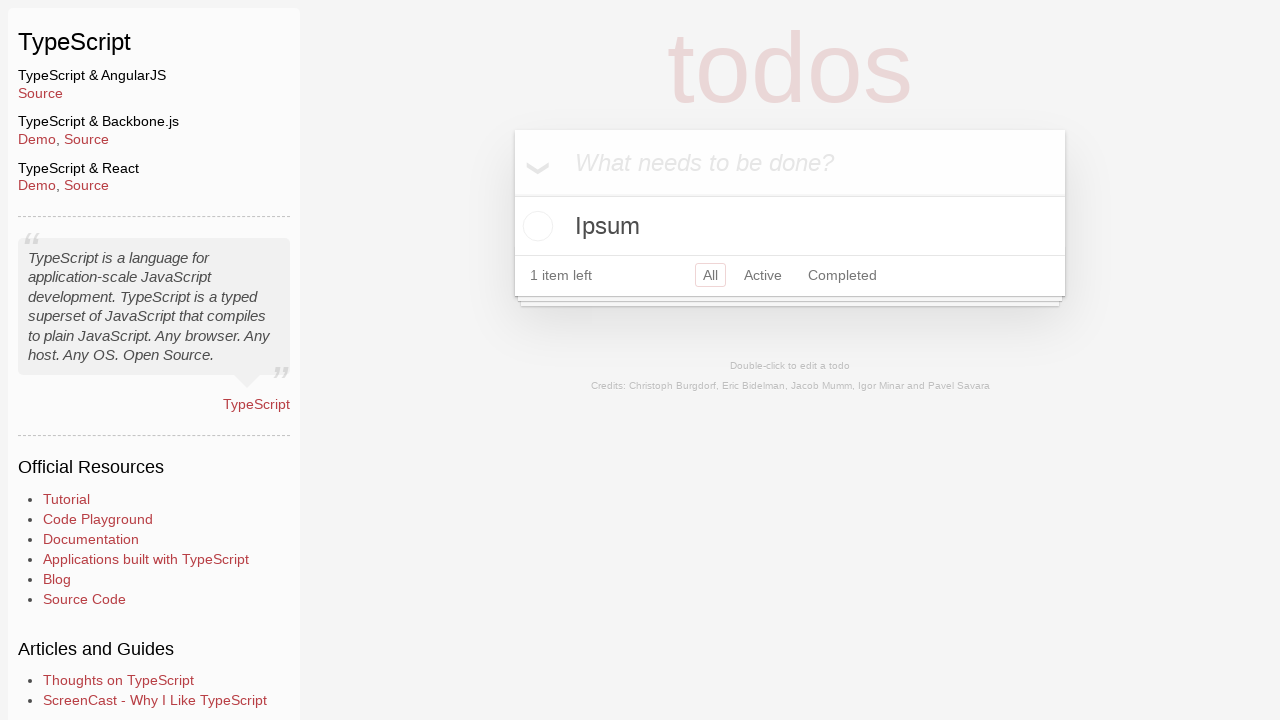